Tests dropdown functionality by retrieving all country options, verifying the count, checking for specific countries, and selecting a country from the dropdown

Starting URL: https://www.orangehrm.com/hris-hr-software-demo/

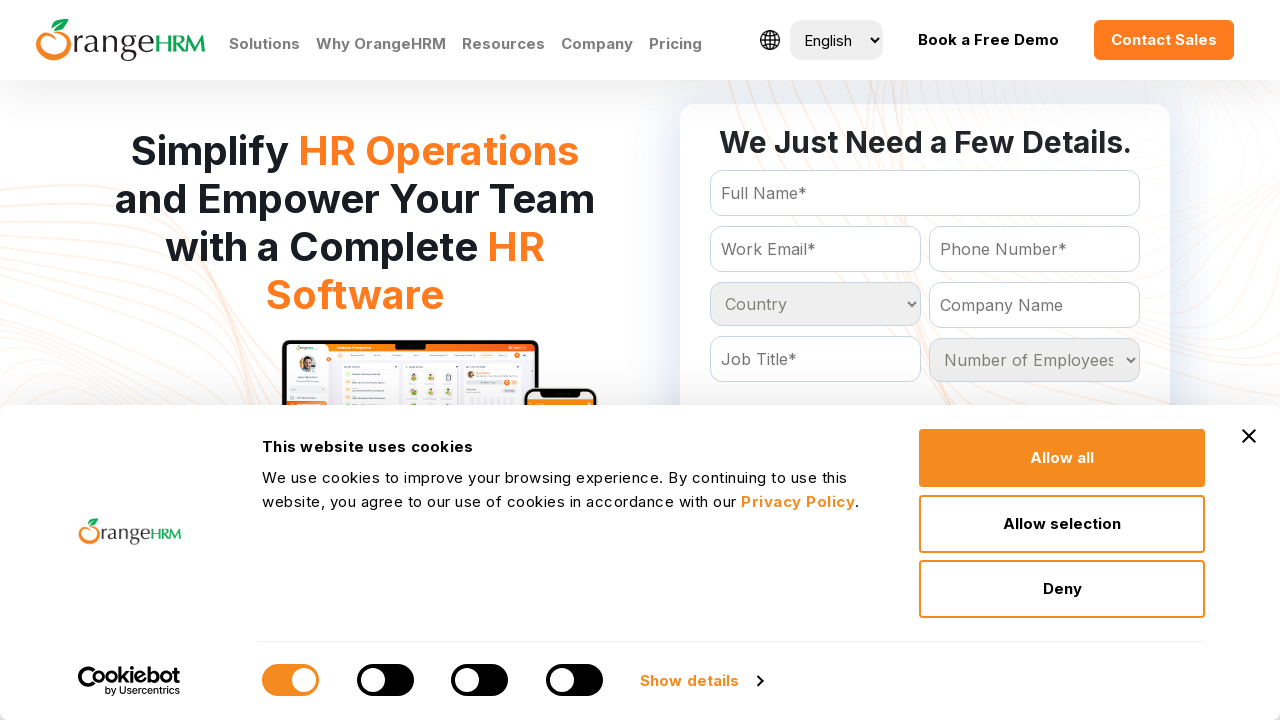

Located country dropdown element
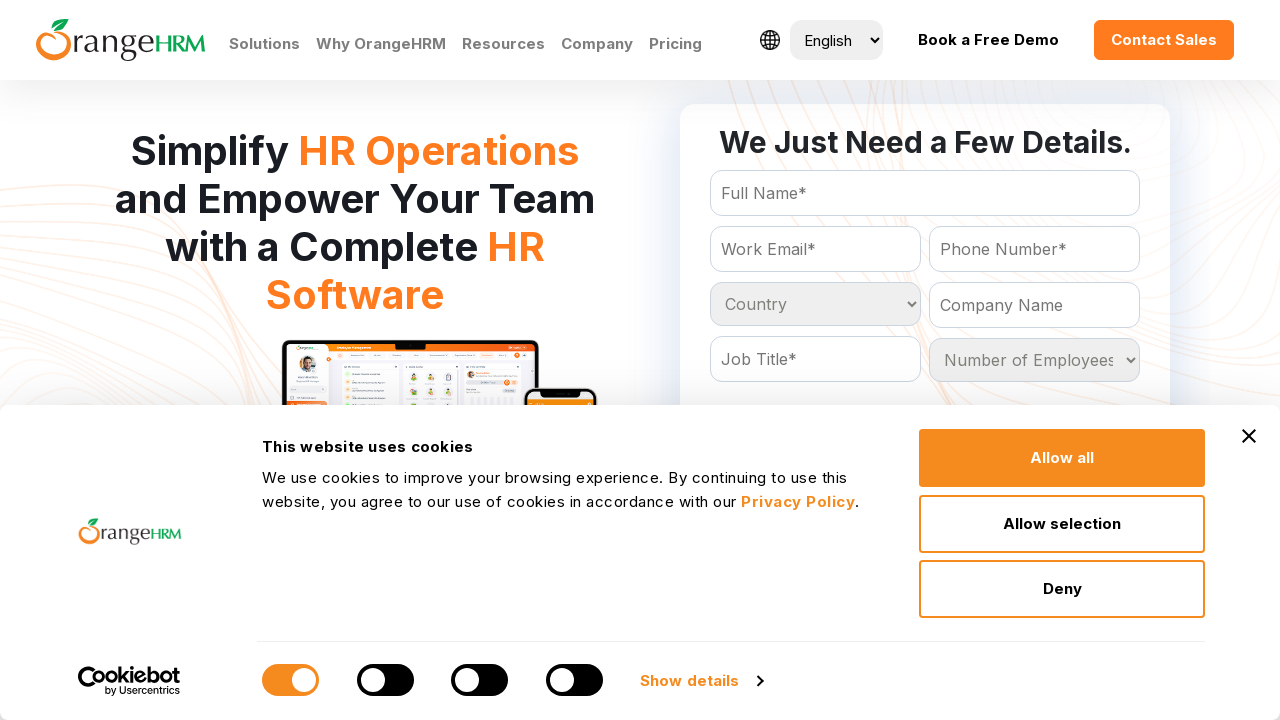

Retrieved all country options from dropdown
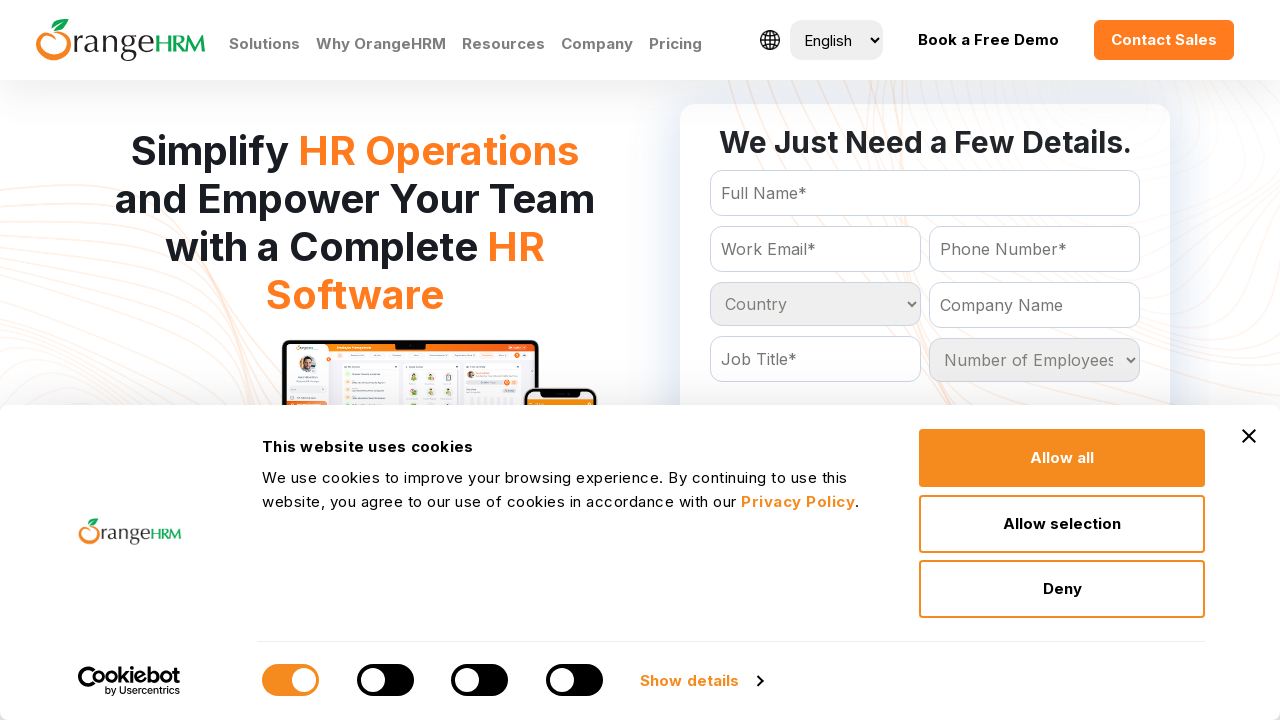

Country options count: 233
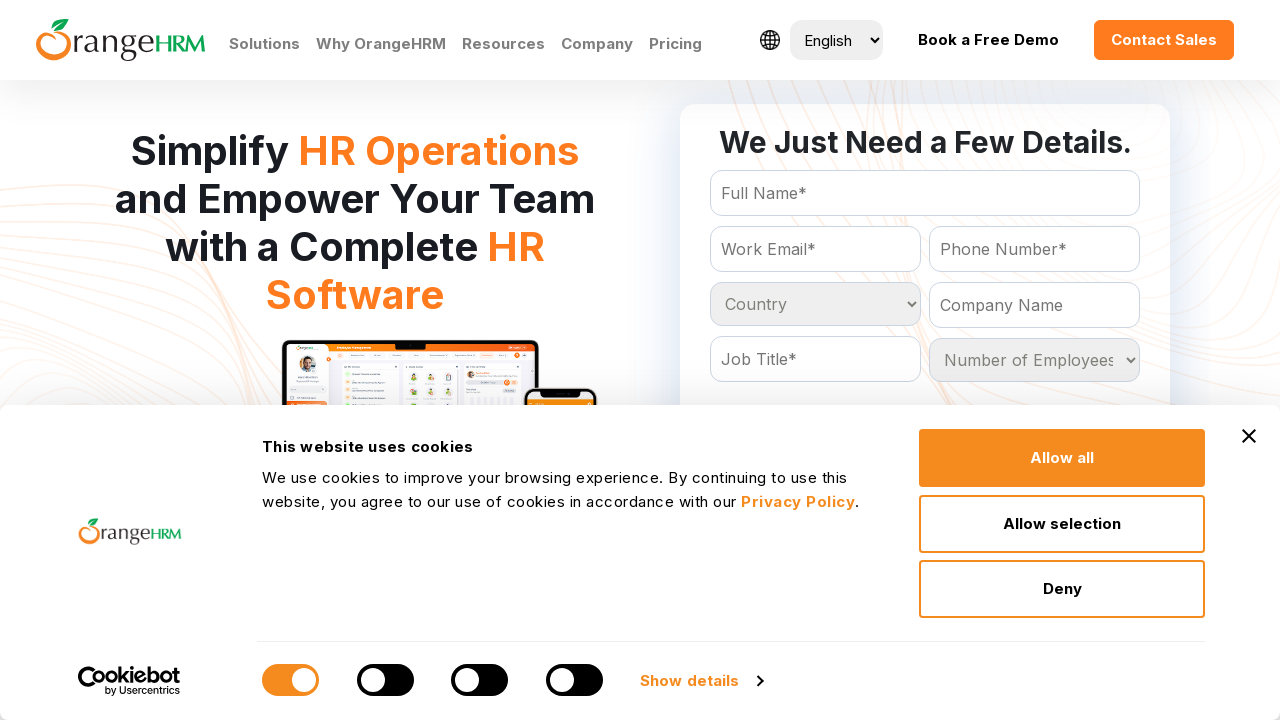

Printed all available country options
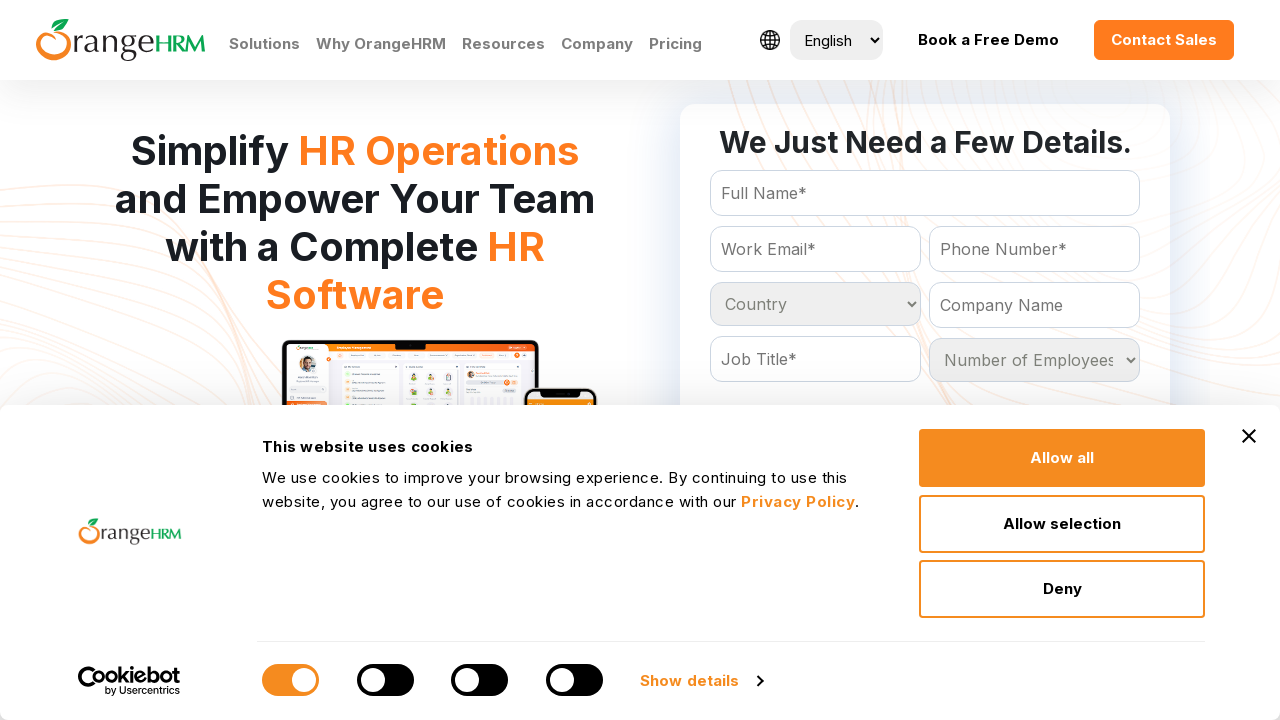

Verified country options count equals 233
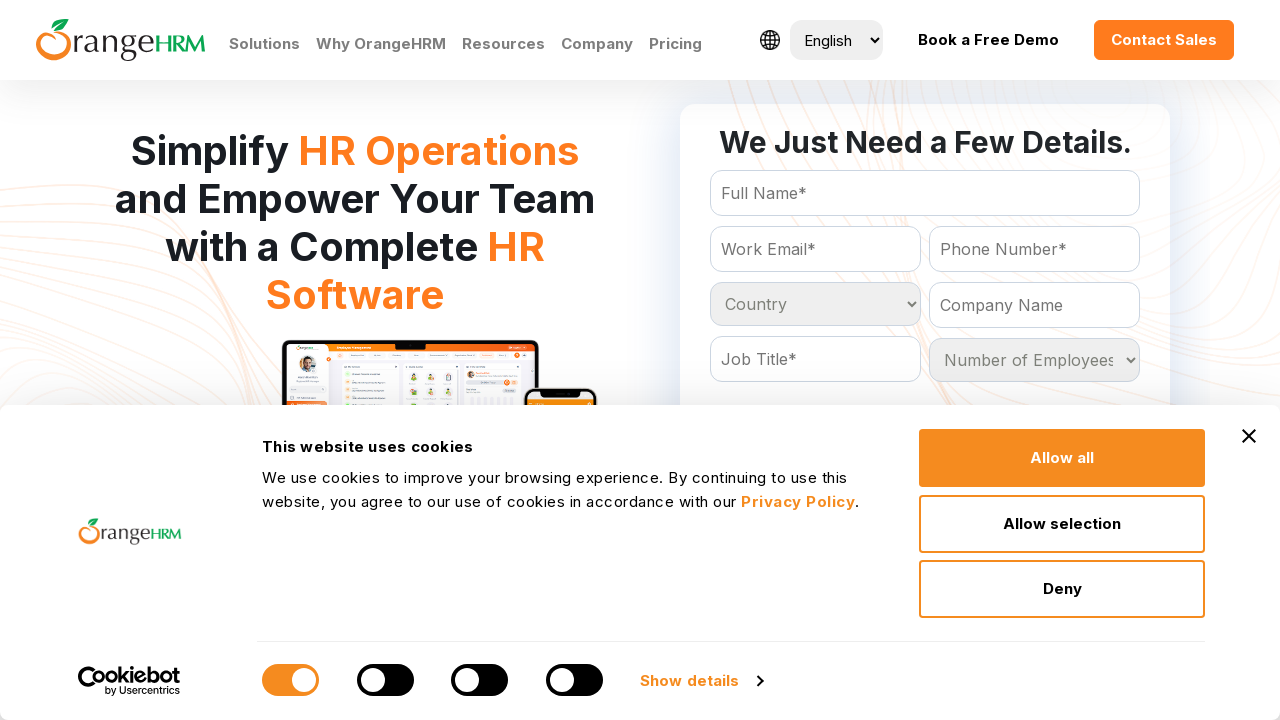

Checked if India exists in options: False
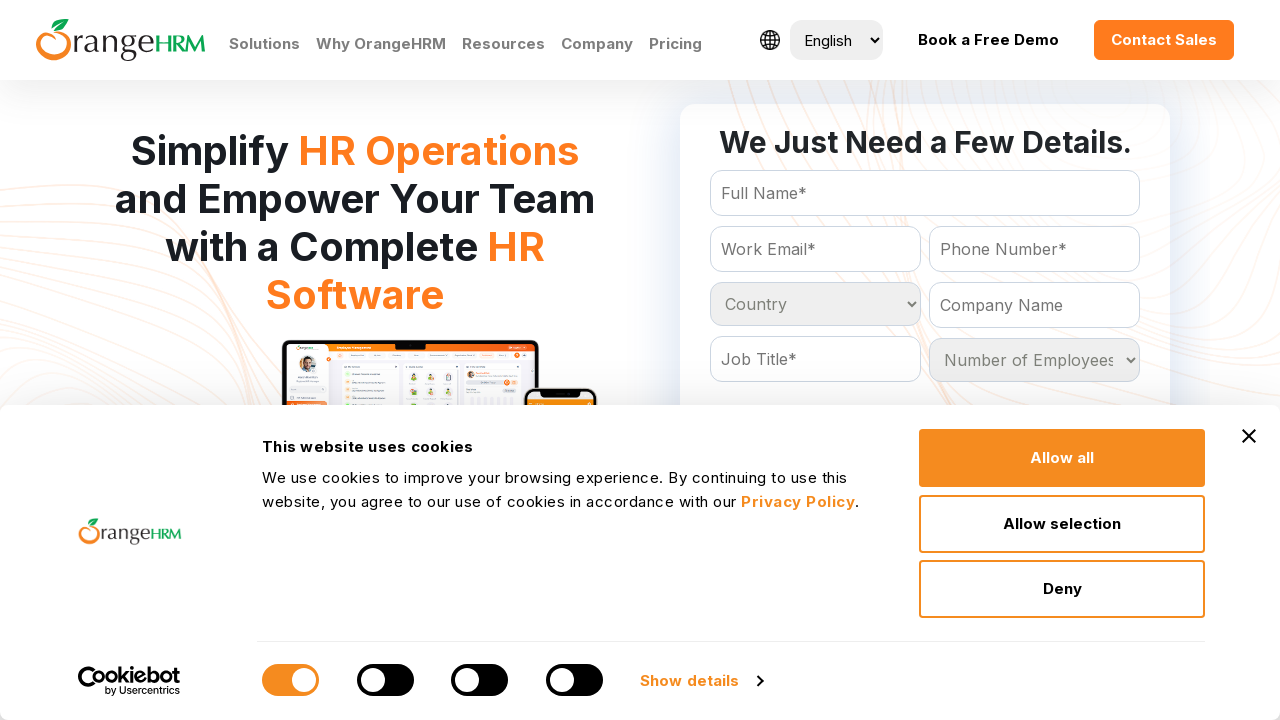

Checked if Zambia exists in options: False
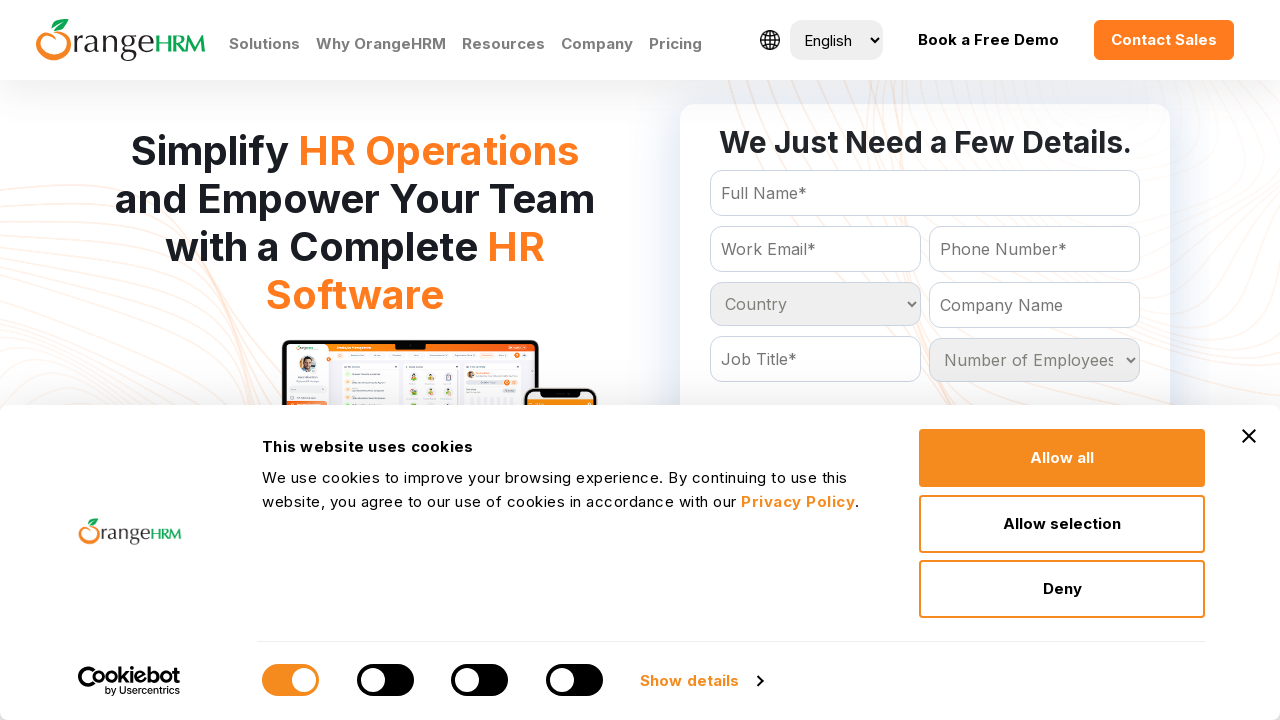

Selected Zimbabwe from country dropdown on #Form_getForm_Country
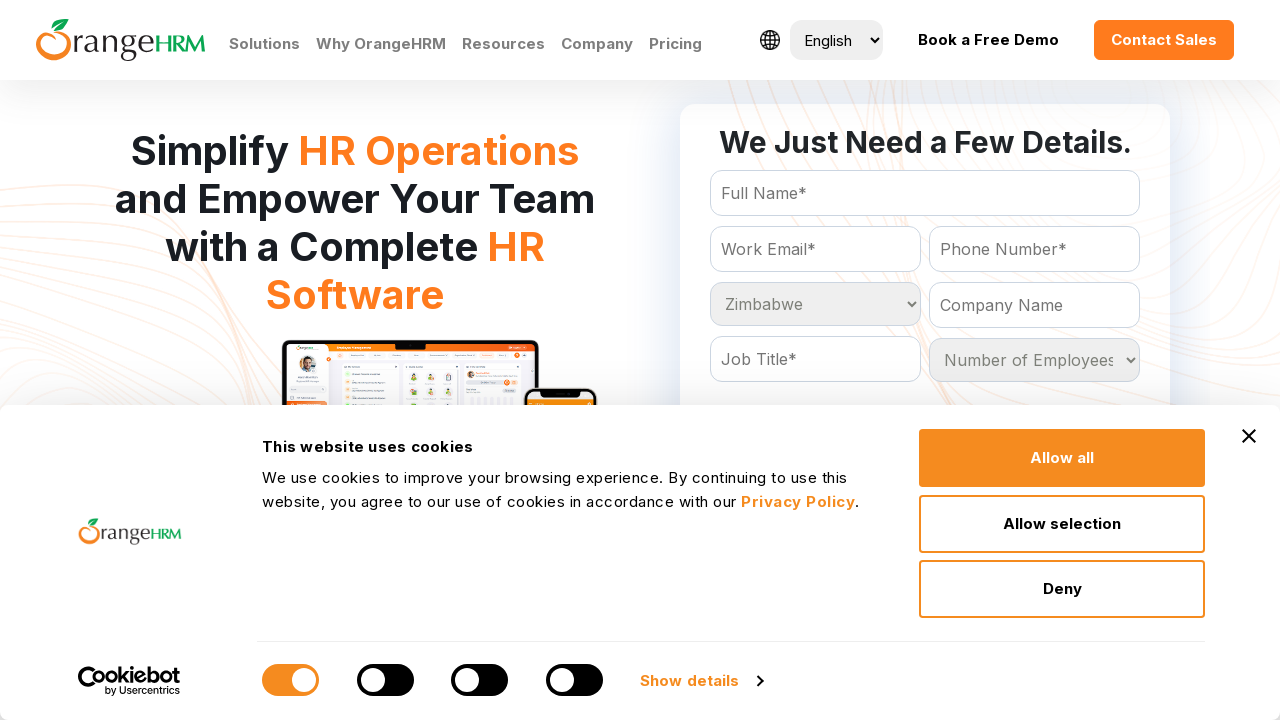

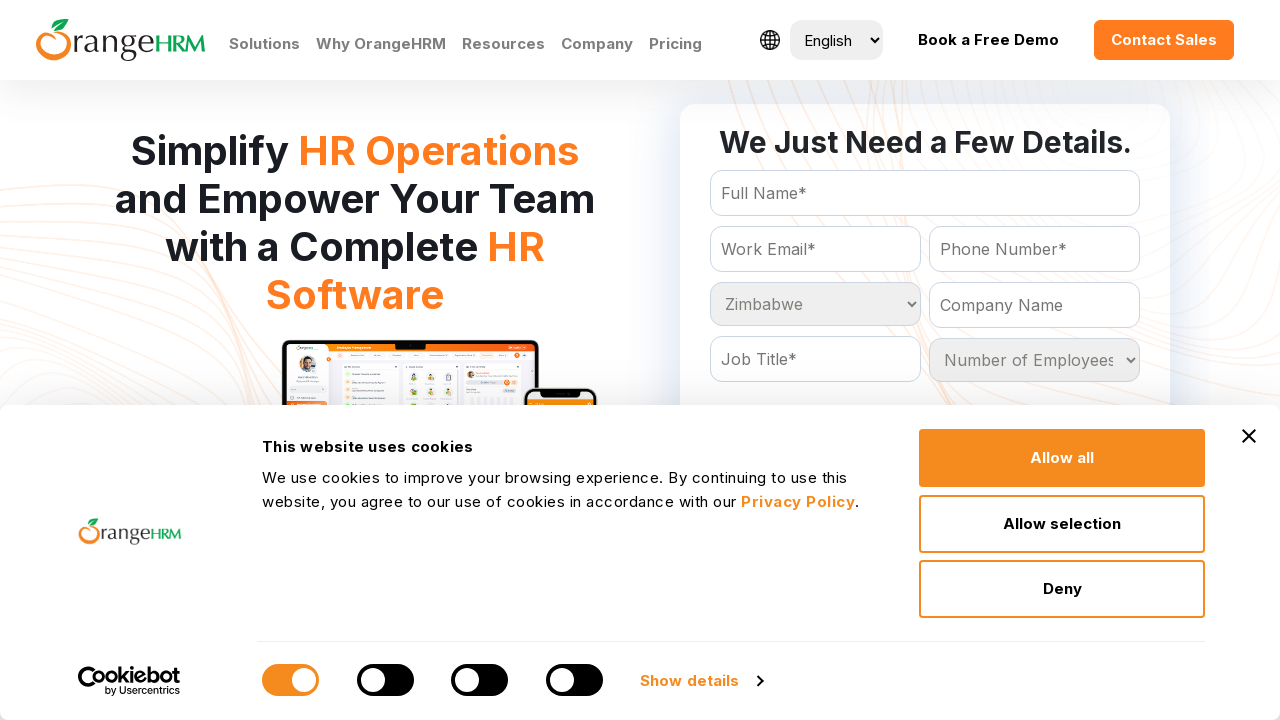